Tests if the homepage loads successfully by navigating to it and verifying the page is accessible.

Starting URL: https://tineclxy.github.io/hello-world-site/

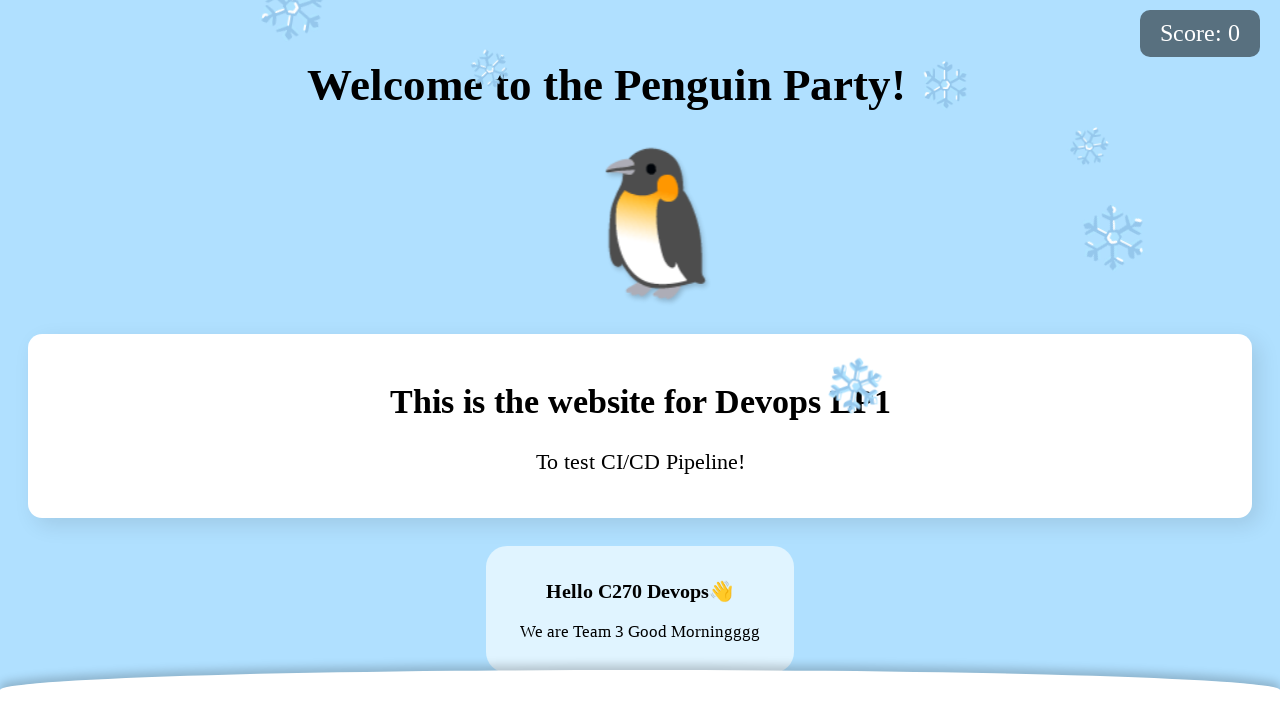

Waited for page body to load
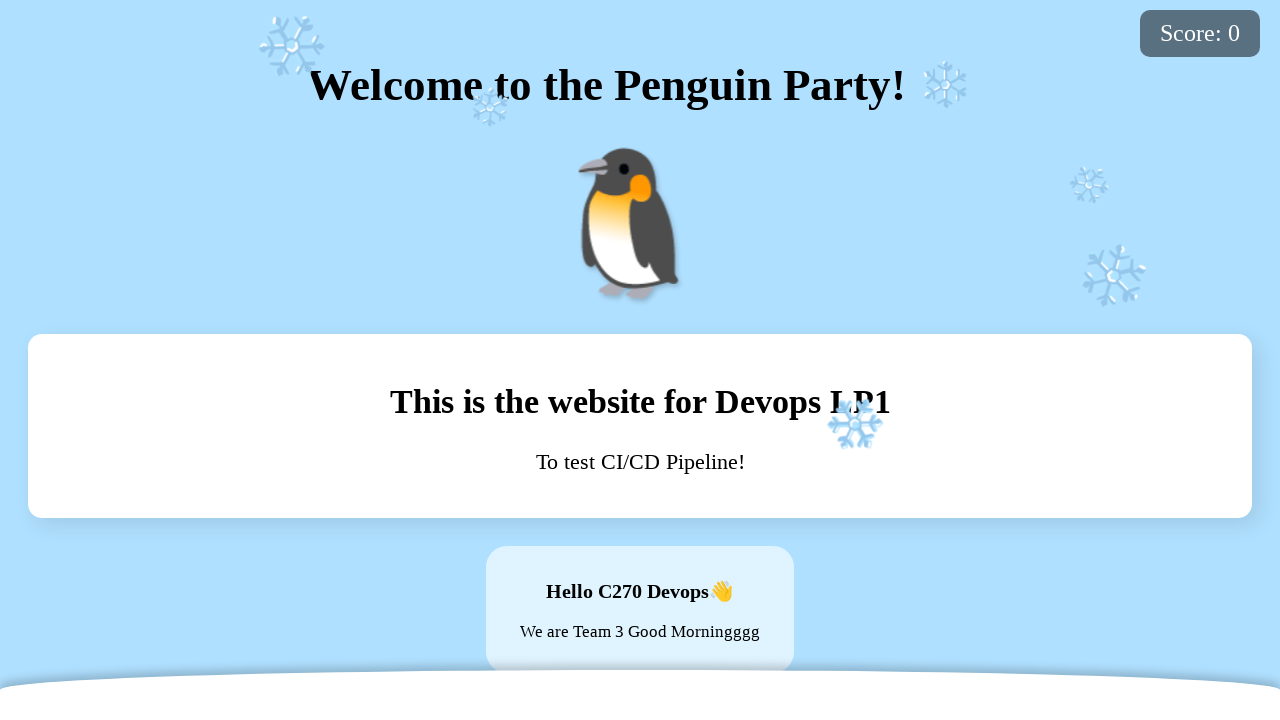

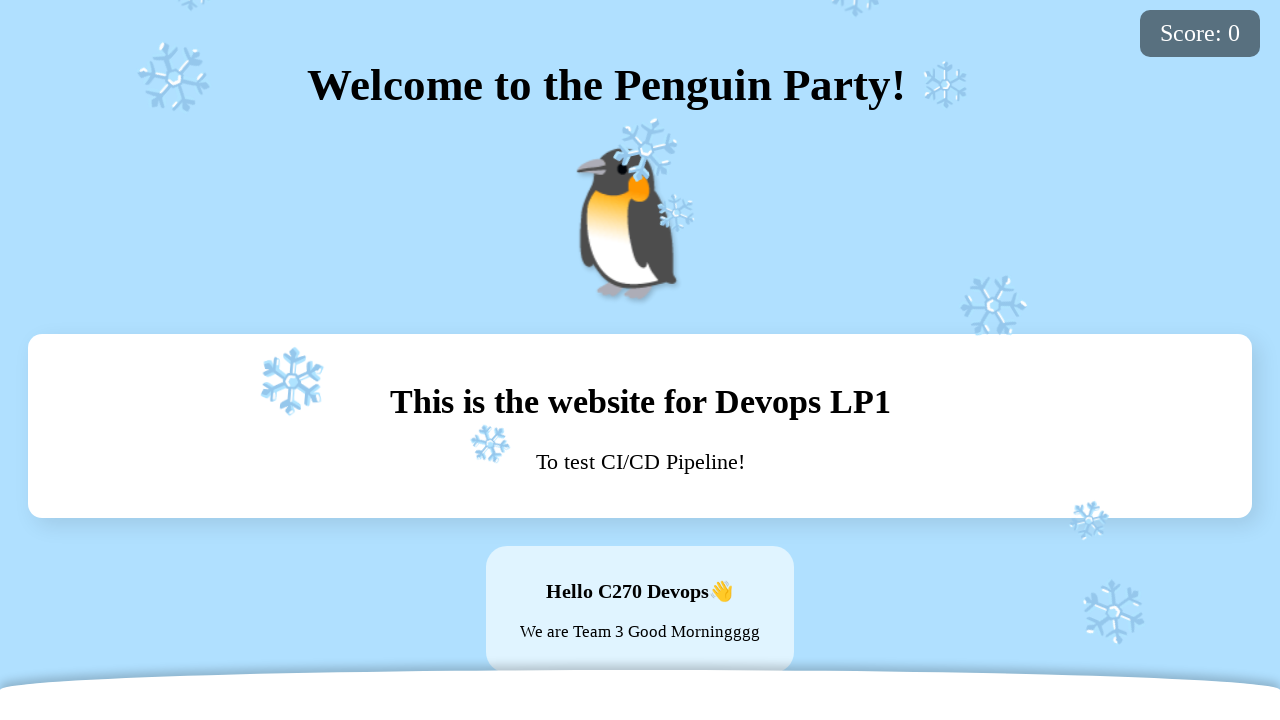